Navigates to a student registration form, verifies the page title, and fills in the first name field

Starting URL: https://www.tutorialspoint.com/selenium/practice/selenium_automation_practice.php

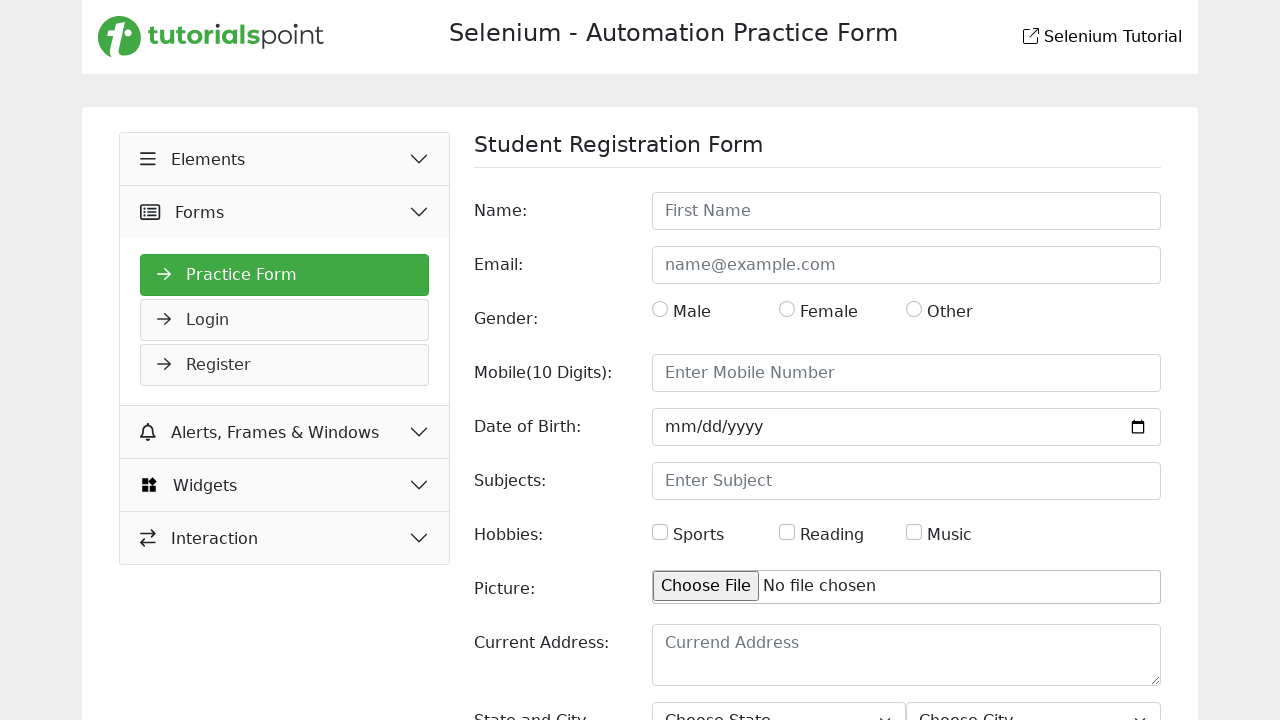

Navigated to student registration form page
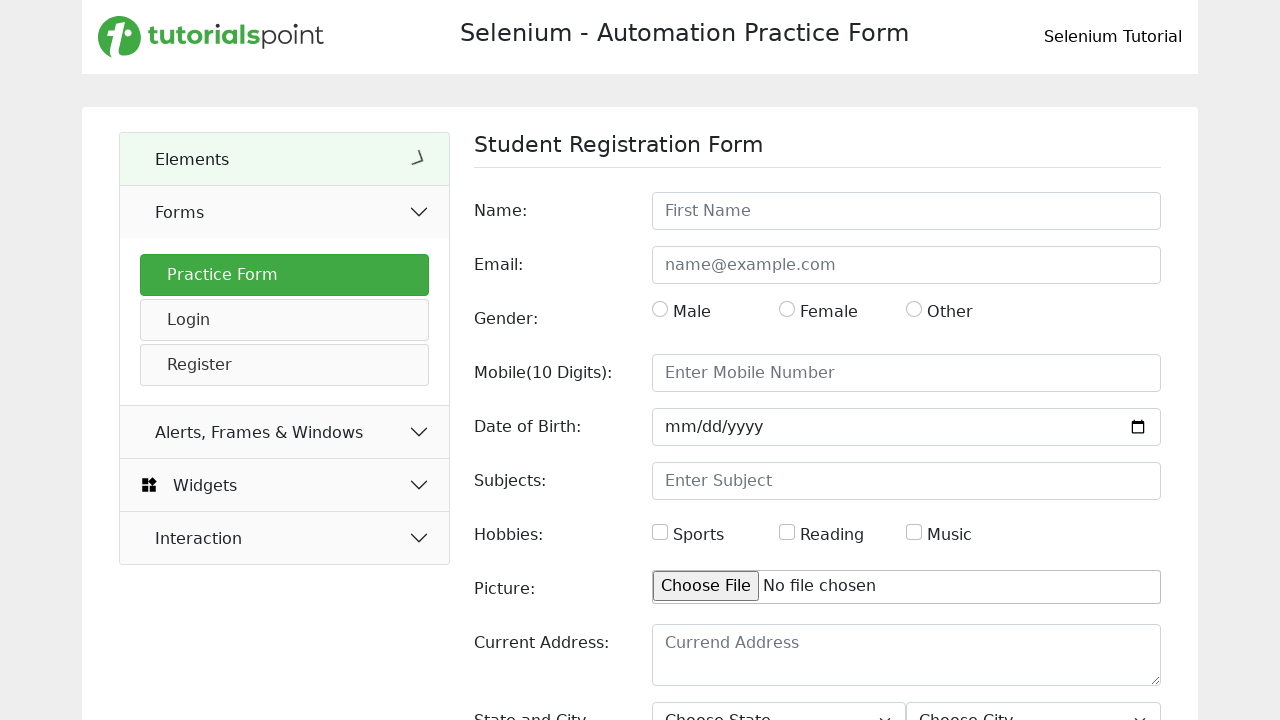

Retrieved page title
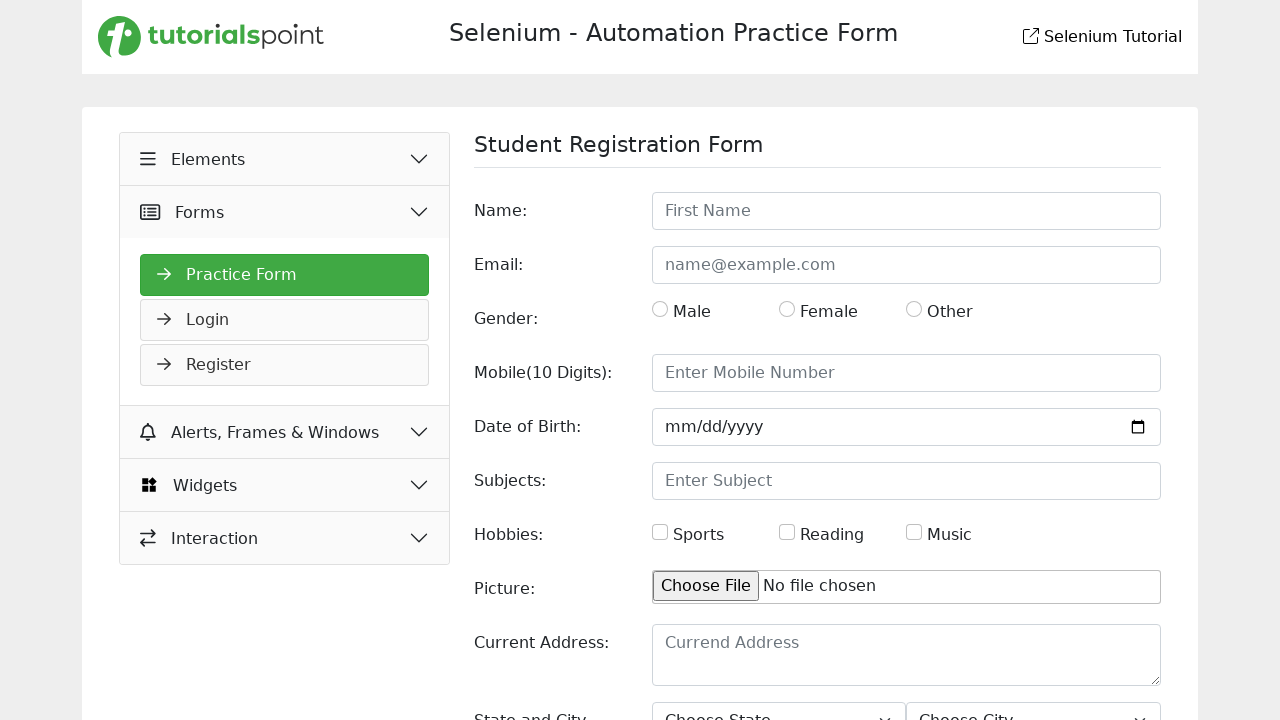

Verified page title: 'Selenium Practice - Student Registration Form'
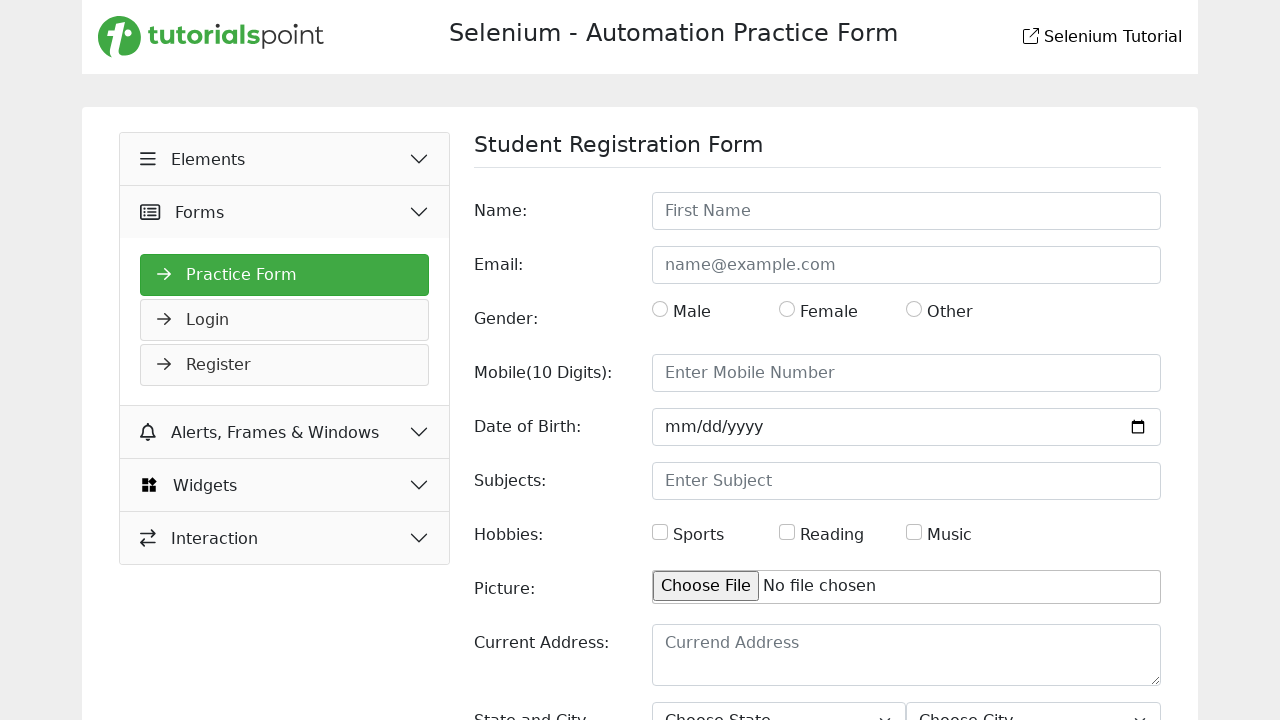

Filled first name field with 'Dabarjun Mazumdar' on //input[@placeholder='First Name']
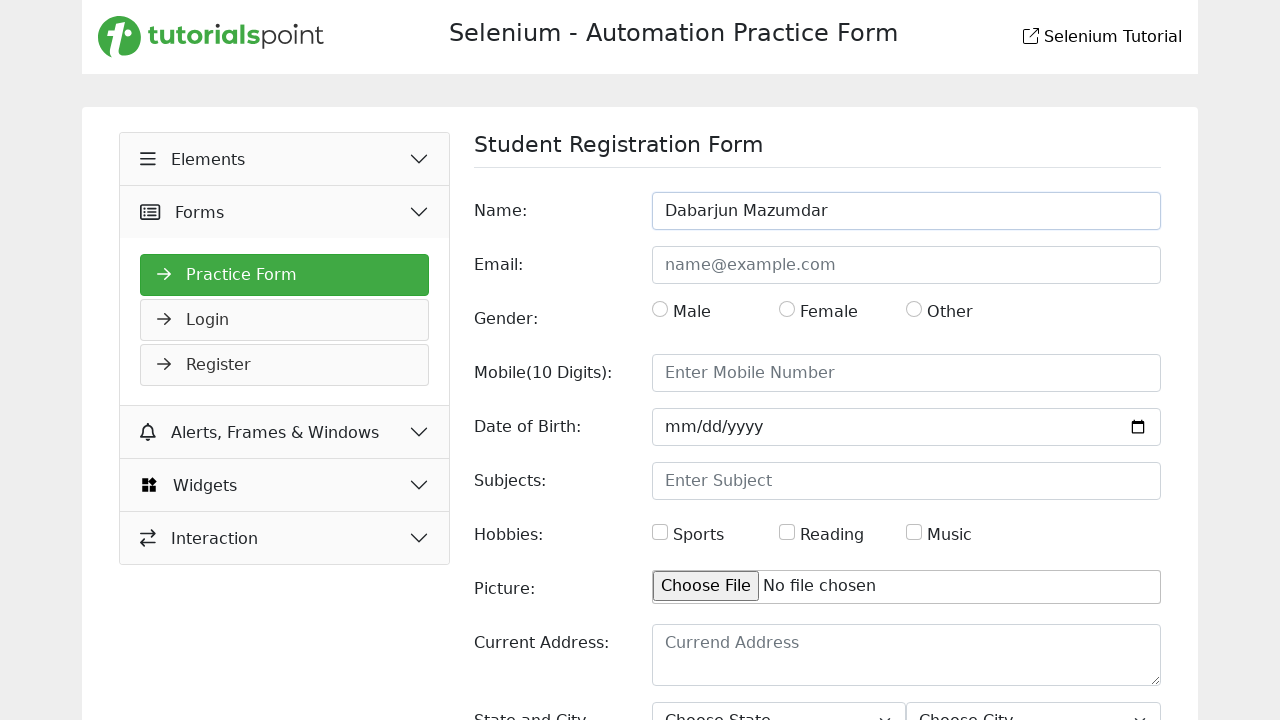

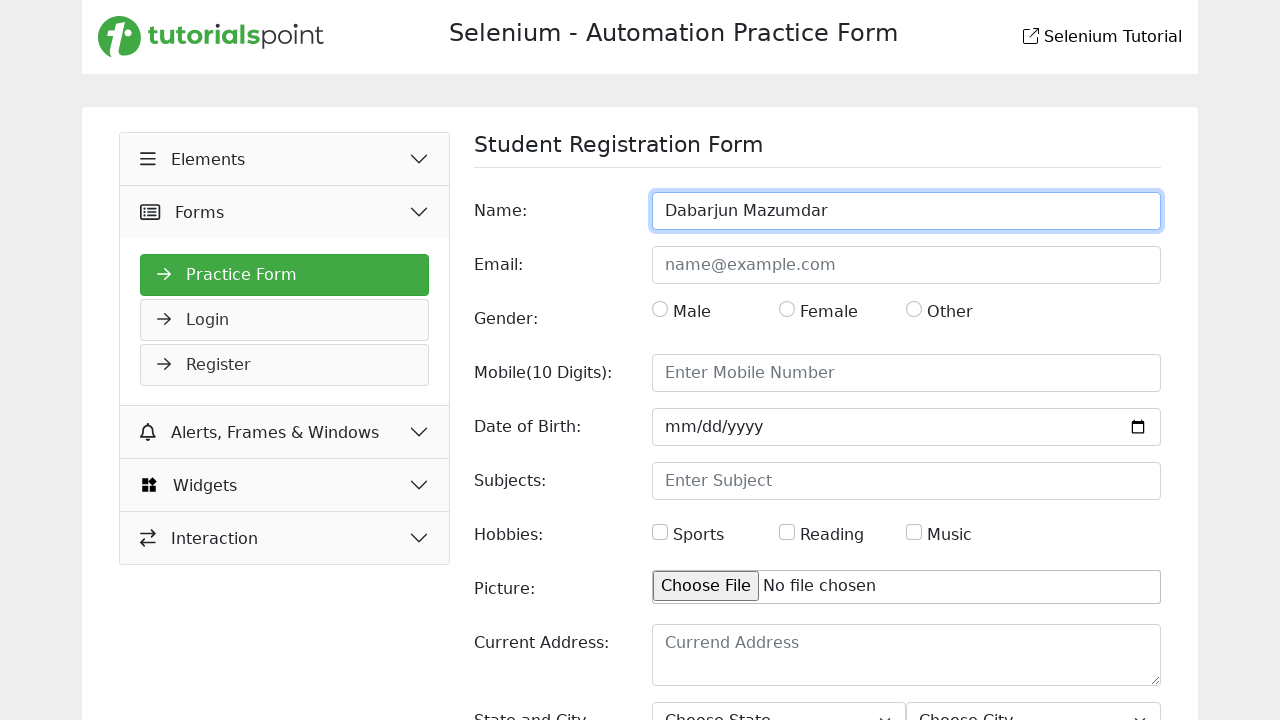